Tests checkbox and radio button selection behavior by clicking on elements and verifying their selected state, including toggling a checkbox off.

Starting URL: https://automationfc.github.io/basic-form/index.html

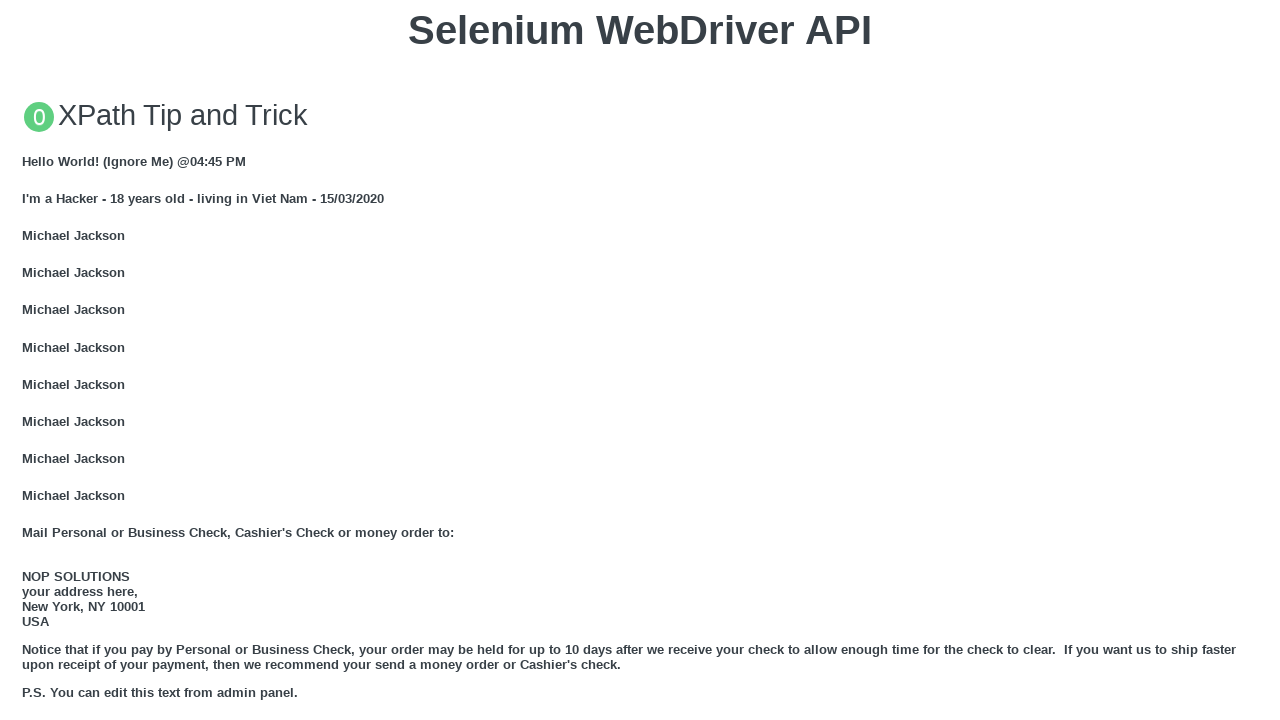

Clicked under_18 radio button at (28, 360) on input#under_18
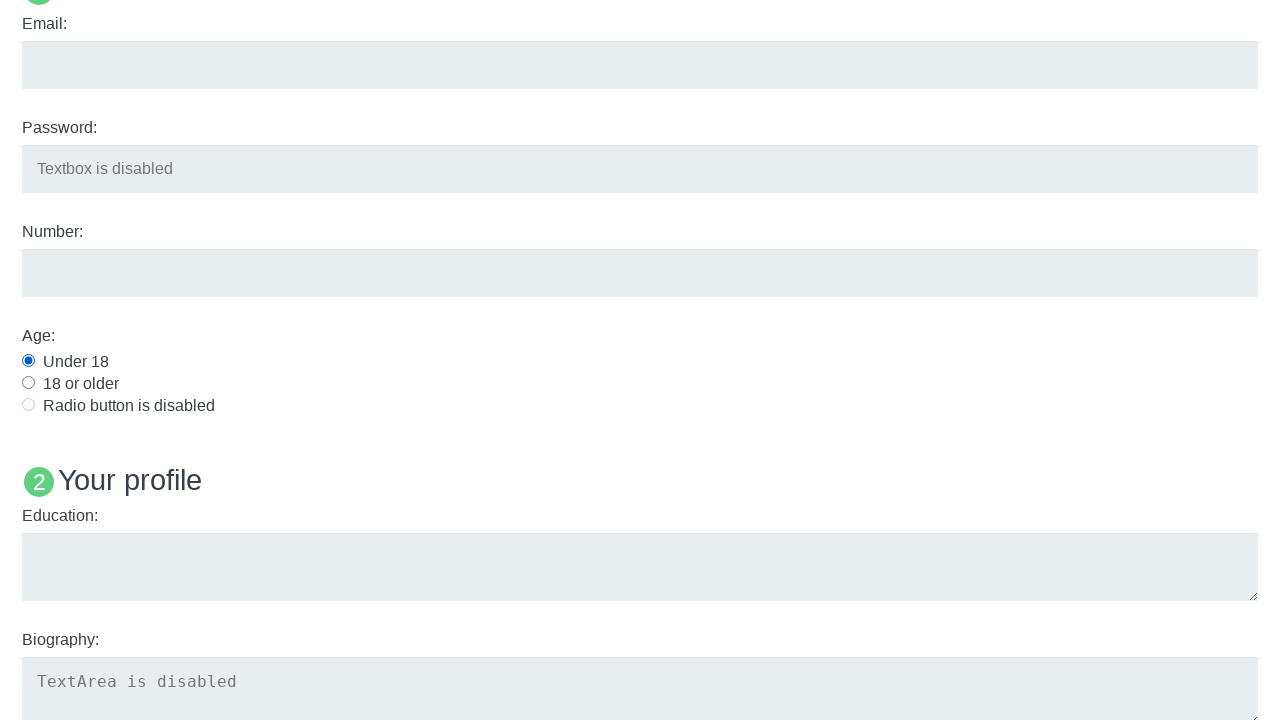

Clicked Java checkbox at (28, 361) on input#java
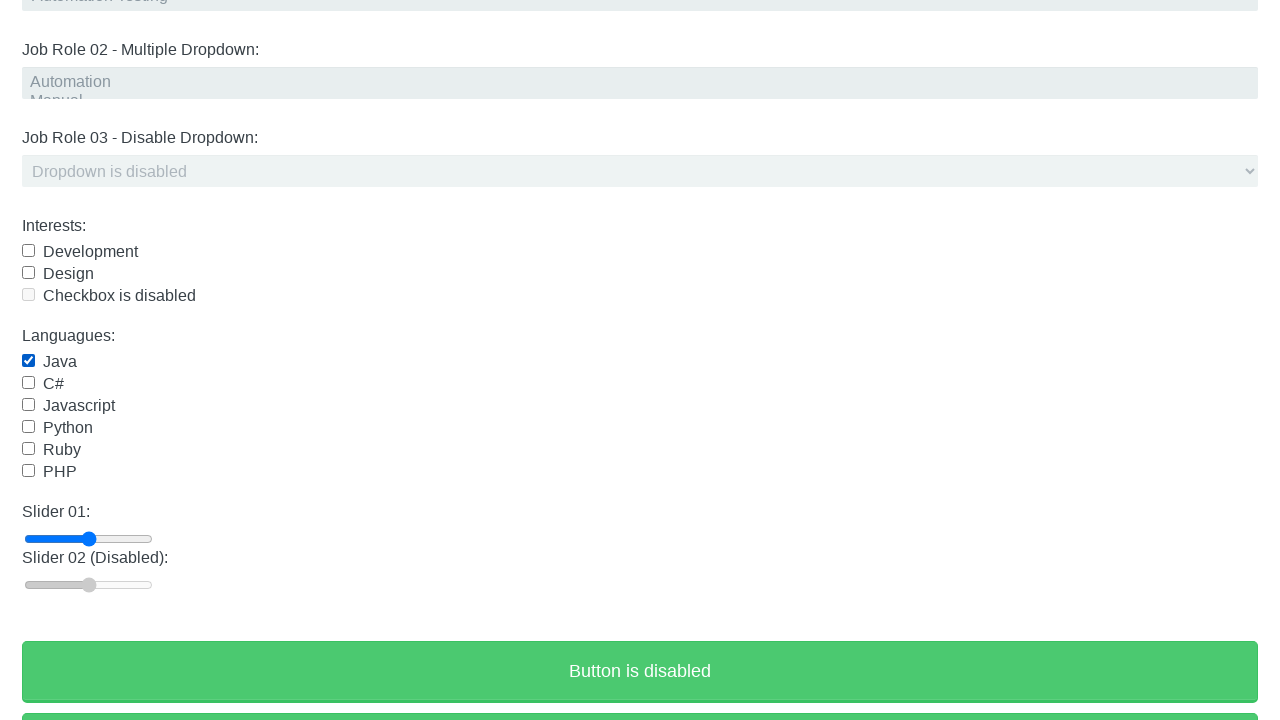

Verified under_18 radio button is checked
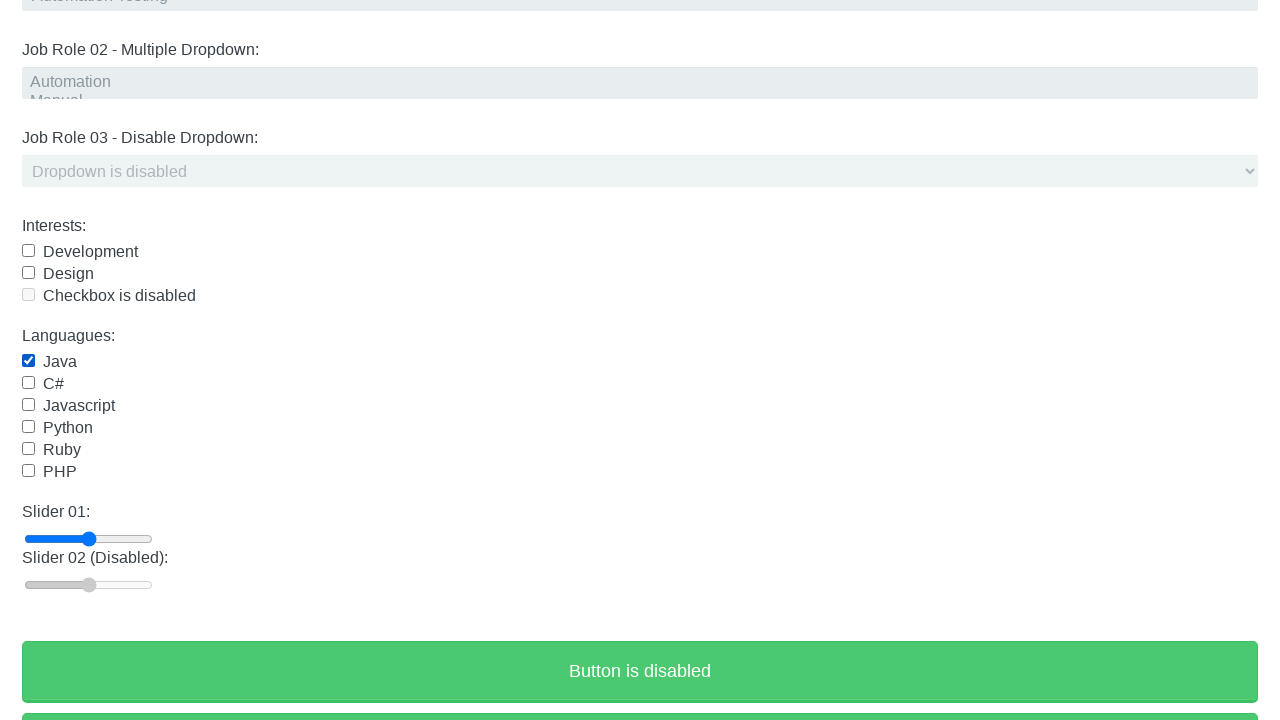

Verified Java checkbox is checked
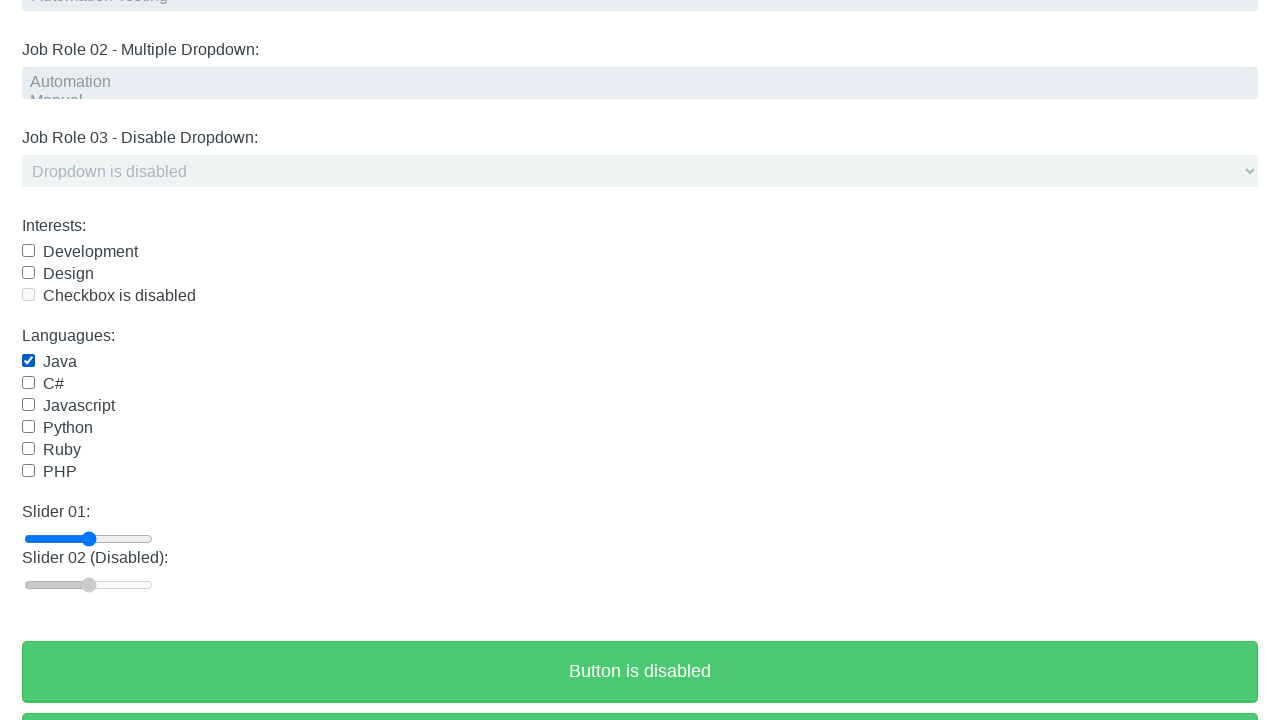

Clicked Java checkbox again to deselect at (28, 361) on input#java
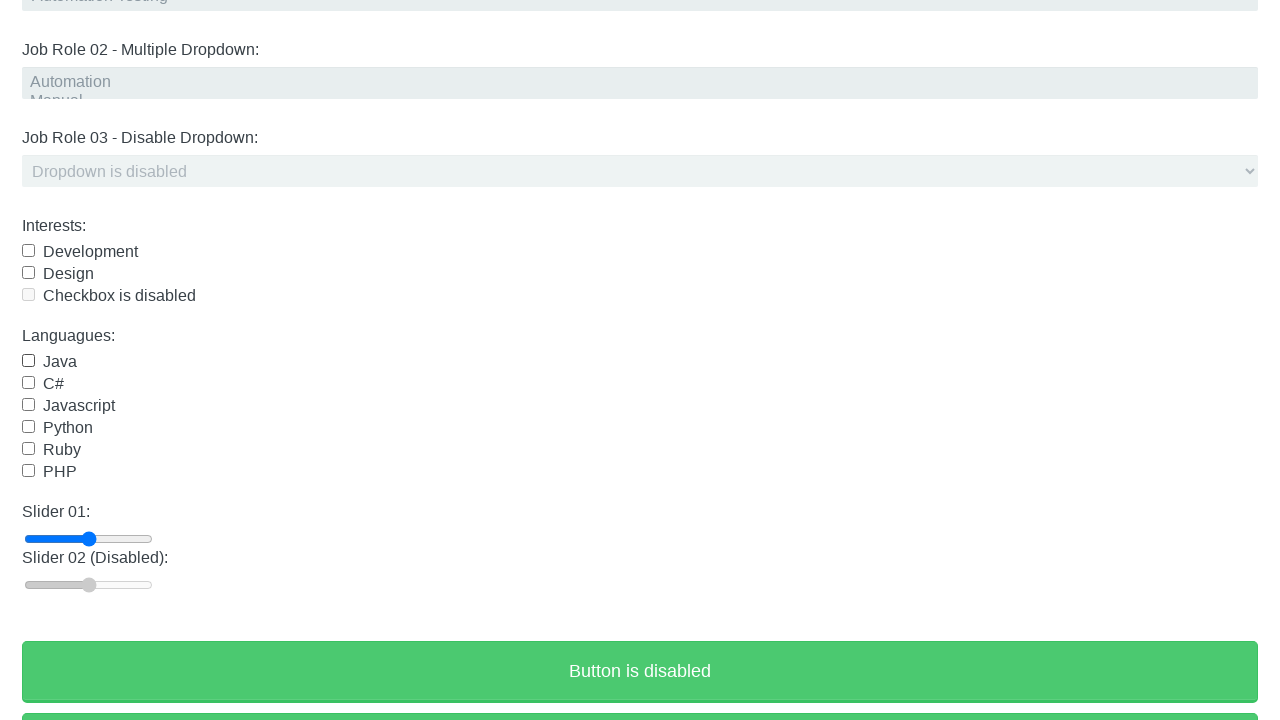

Waited 2 seconds
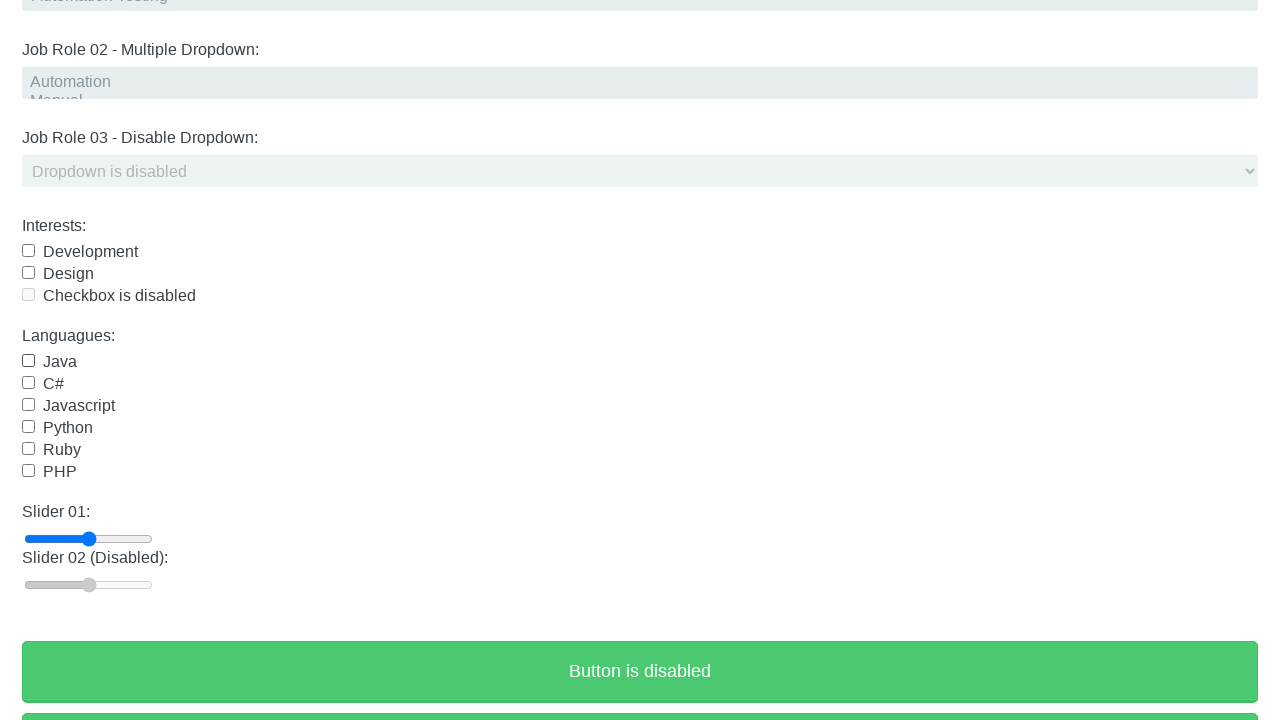

Verified Java checkbox is now unchecked
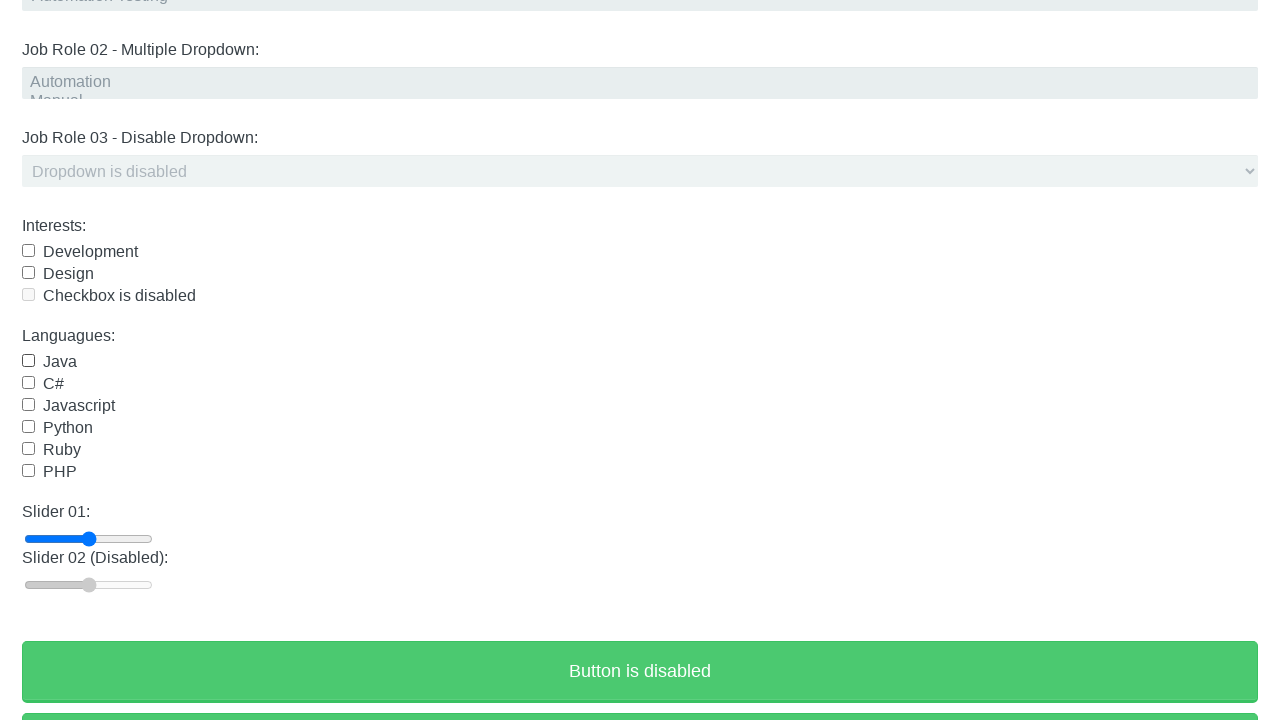

Verified under_18 radio button is still checked
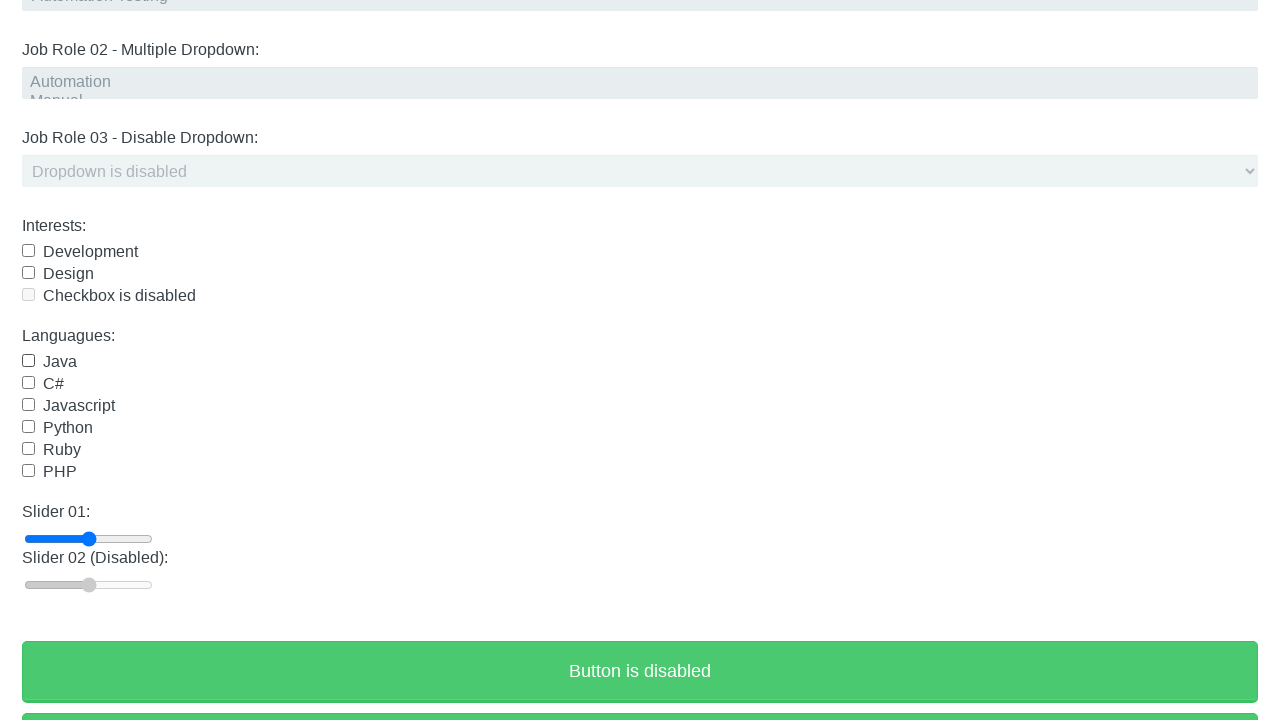

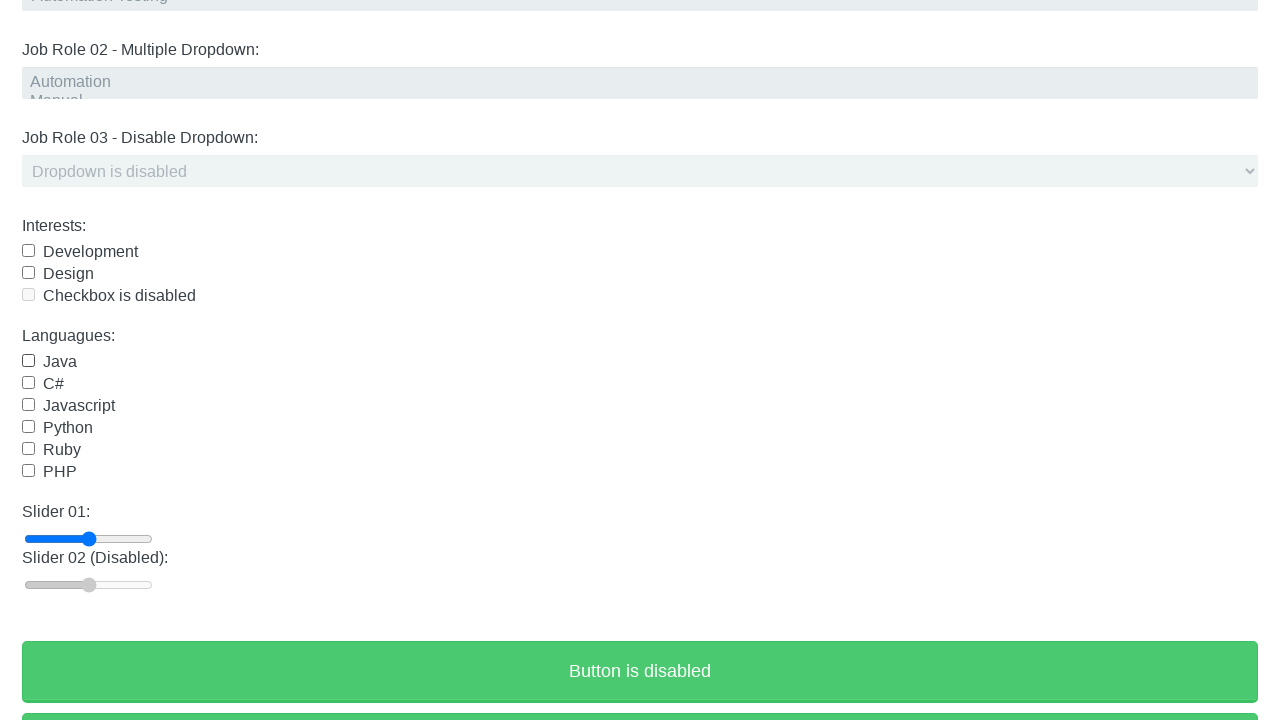